Tests that the shifting content menu page contains exactly 6 menu items by counting ul child elements

Starting URL: https://the-internet.herokuapp.com/shifting_content/menu

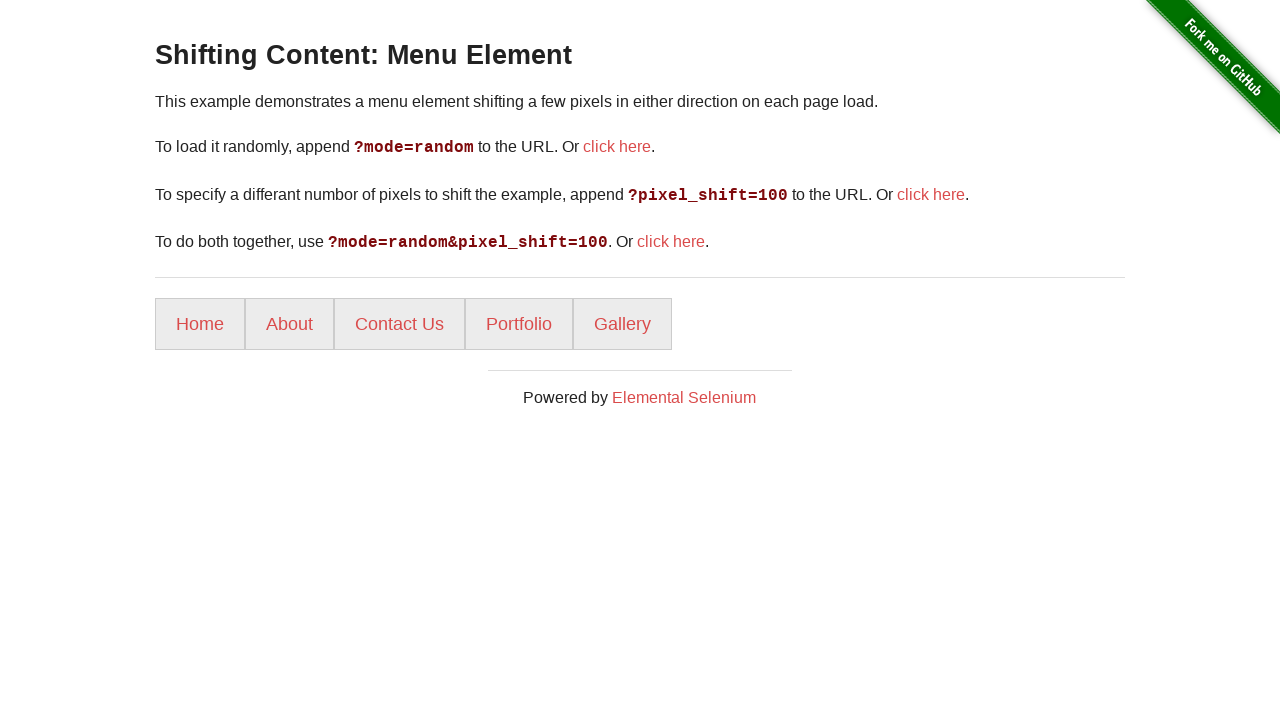

Navigated to shifting content menu page
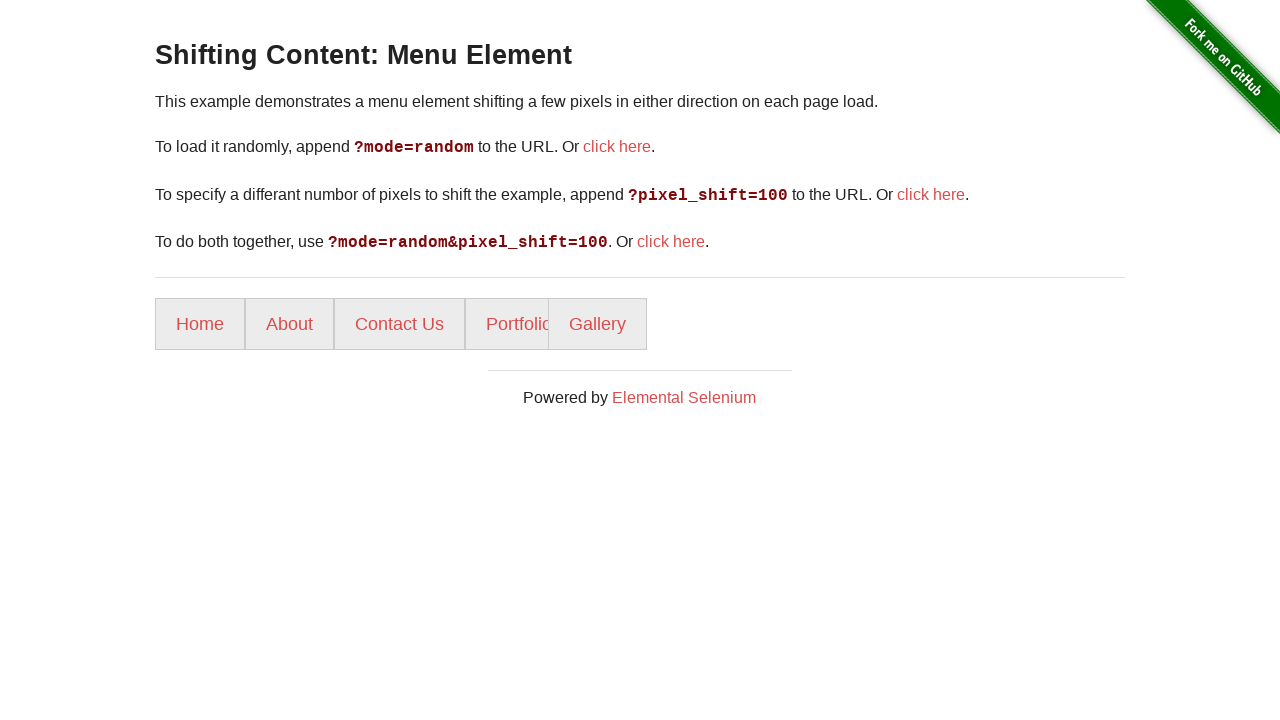

Located all menu items, found 6 items
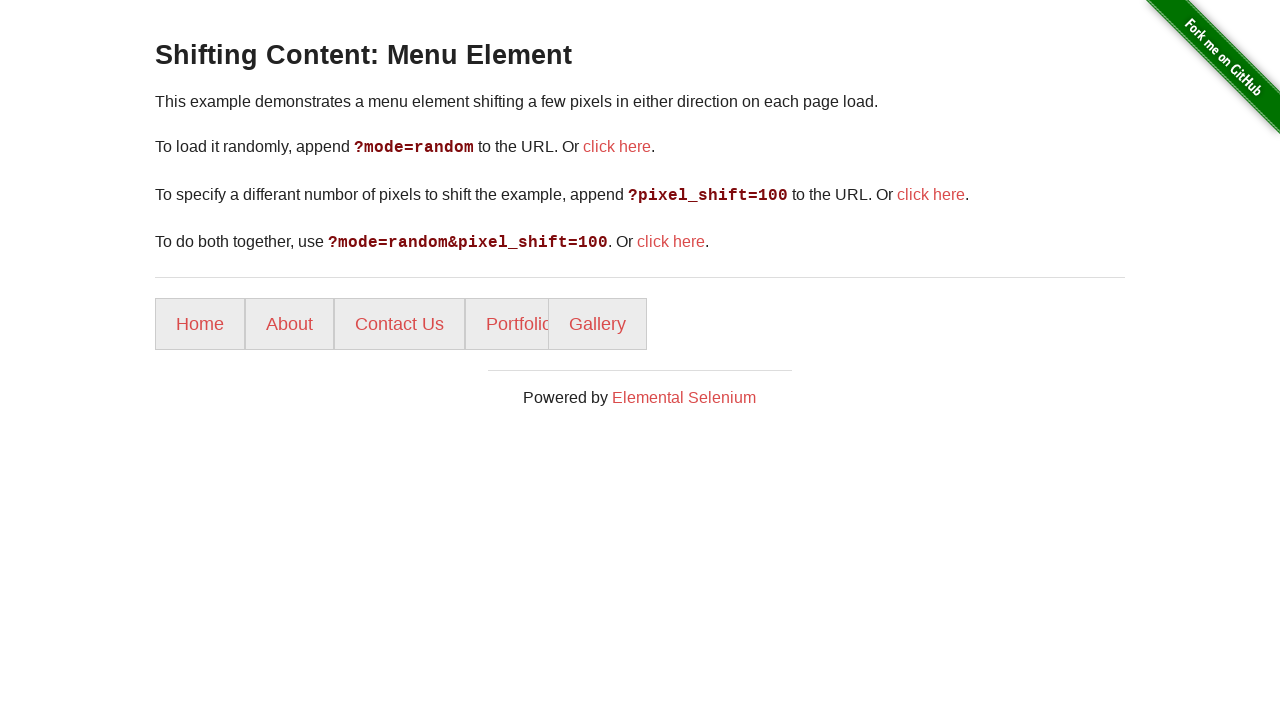

Asserted that exactly 6 menu items are present
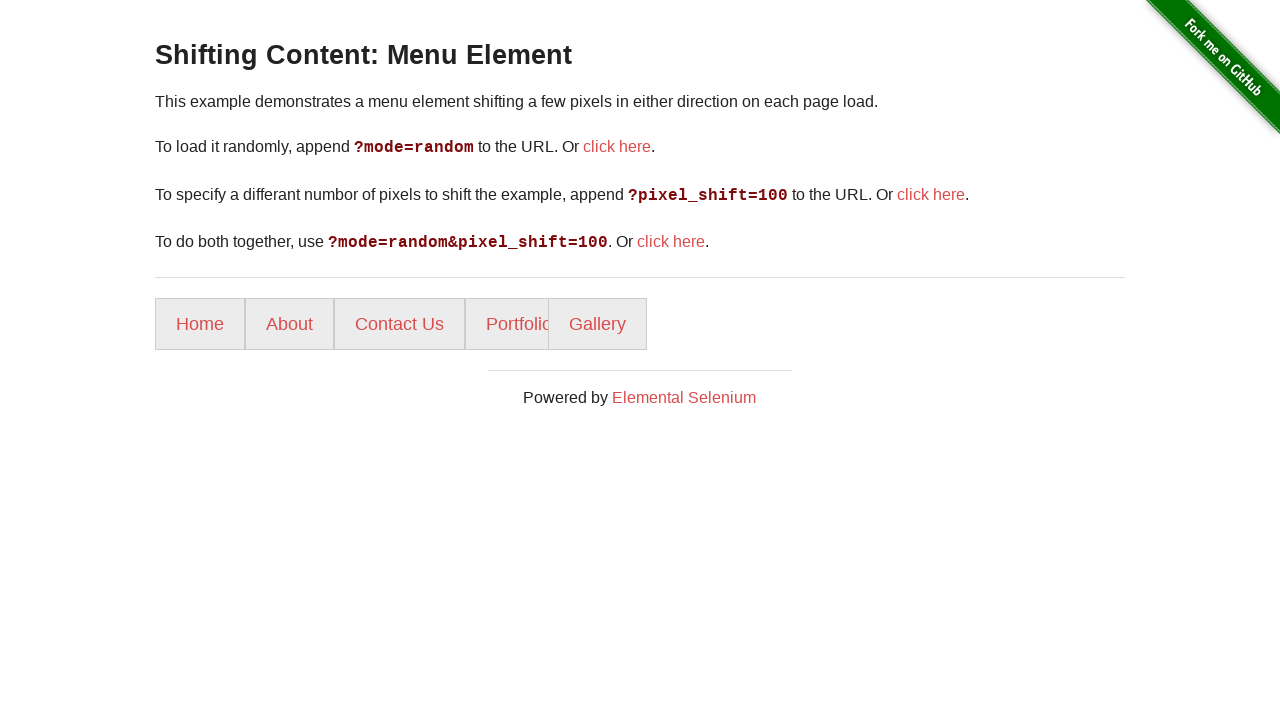

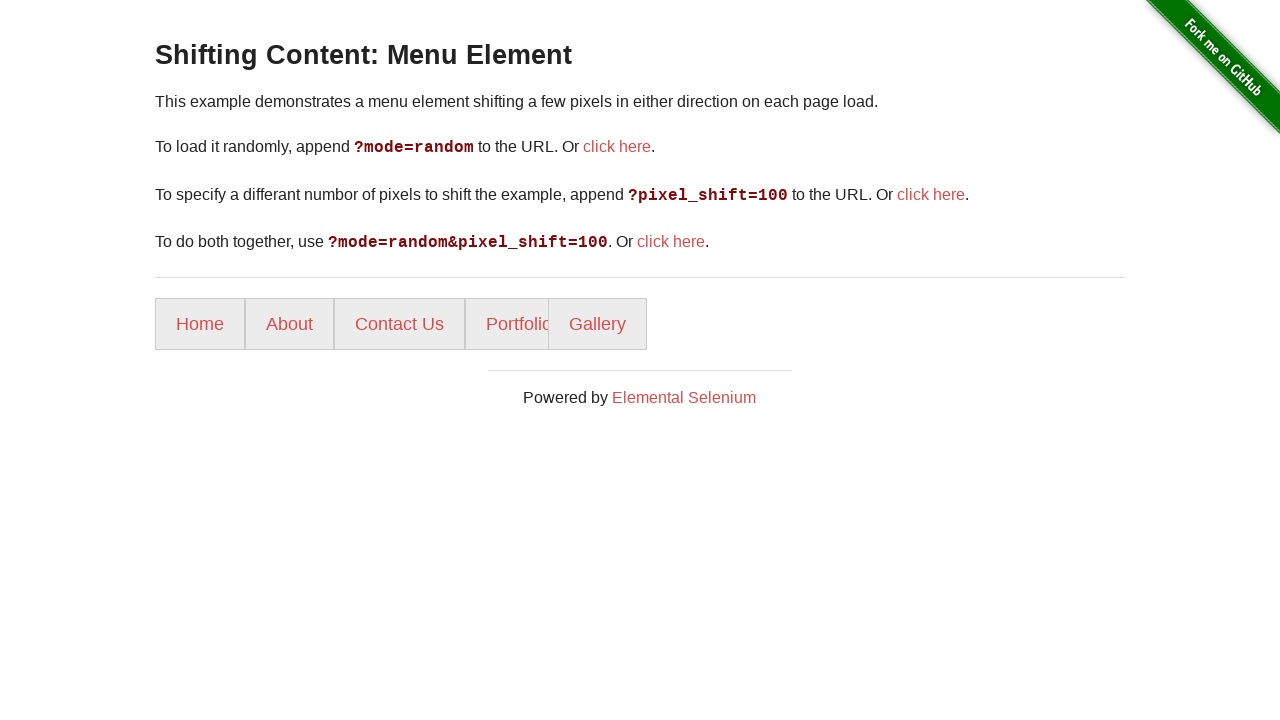